Navigates to Hotwire travel website and clicks on the Flights option in the fare finder to switch to flight search mode

Starting URL: https://www.hotwire.com/

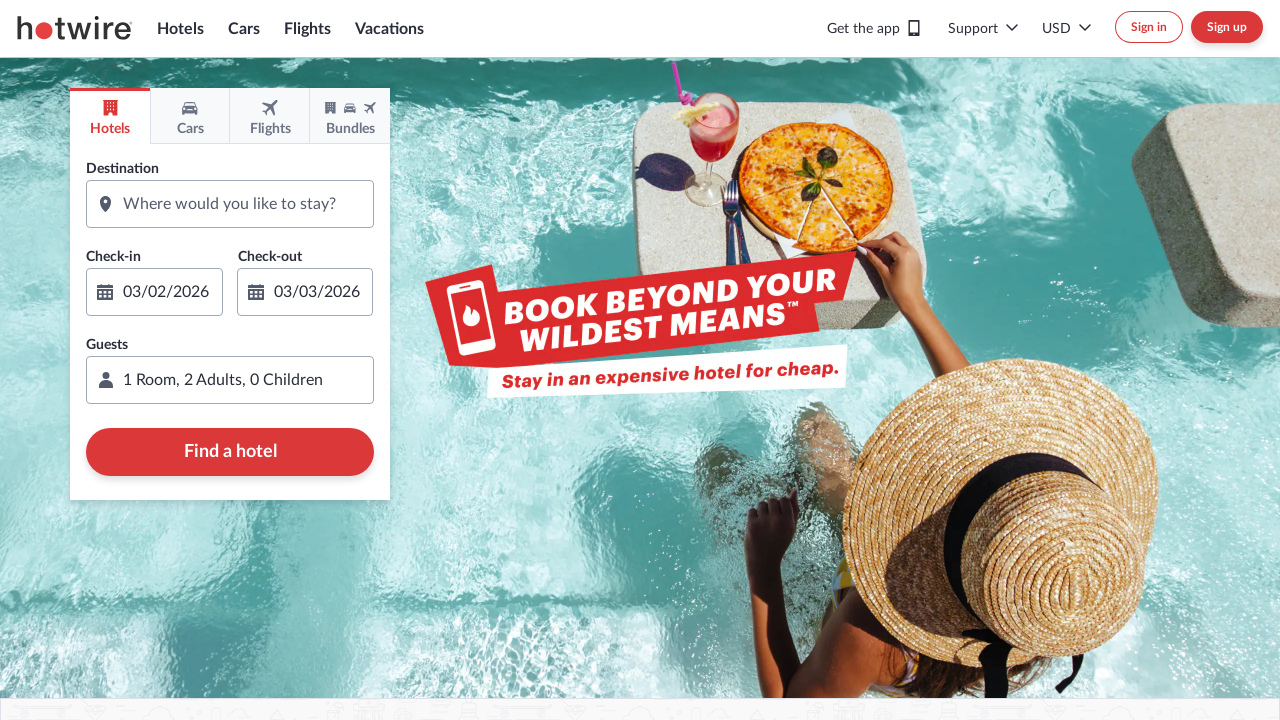

Navigated to Hotwire travel website homepage
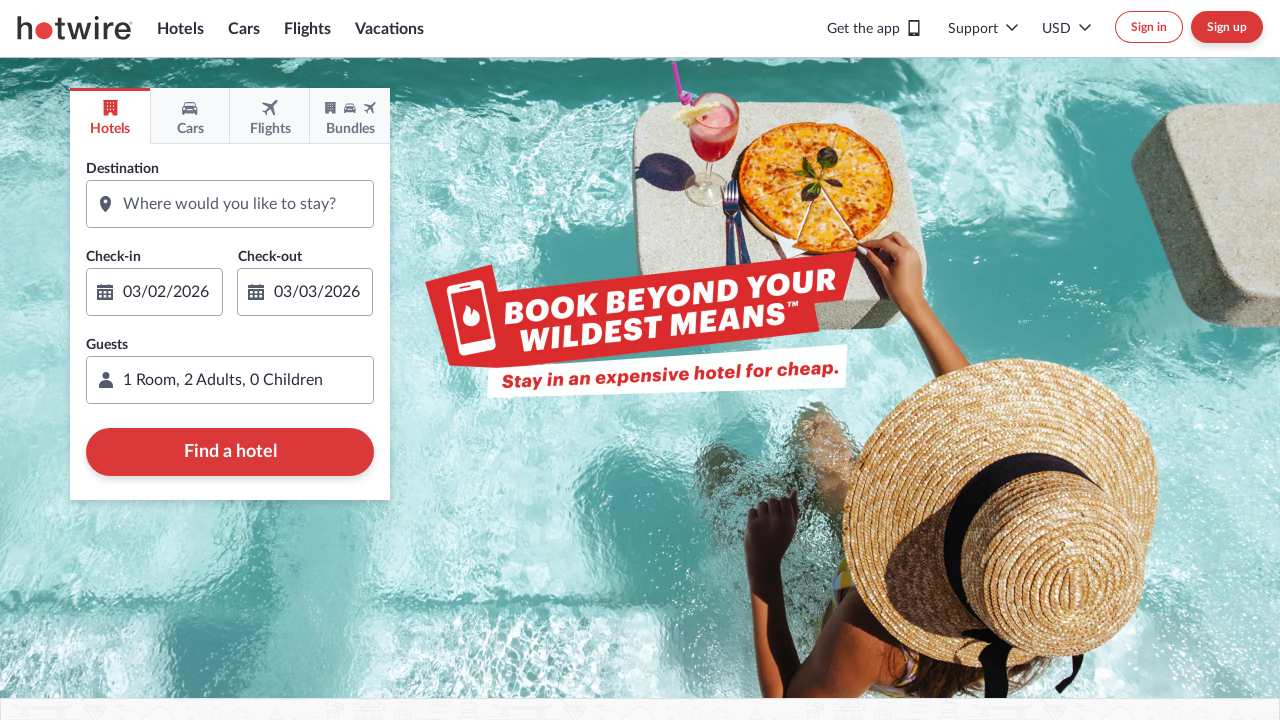

Clicked on Flights option in fare finder at (270, 116) on div[data-bdd='farefinder-option-flights']
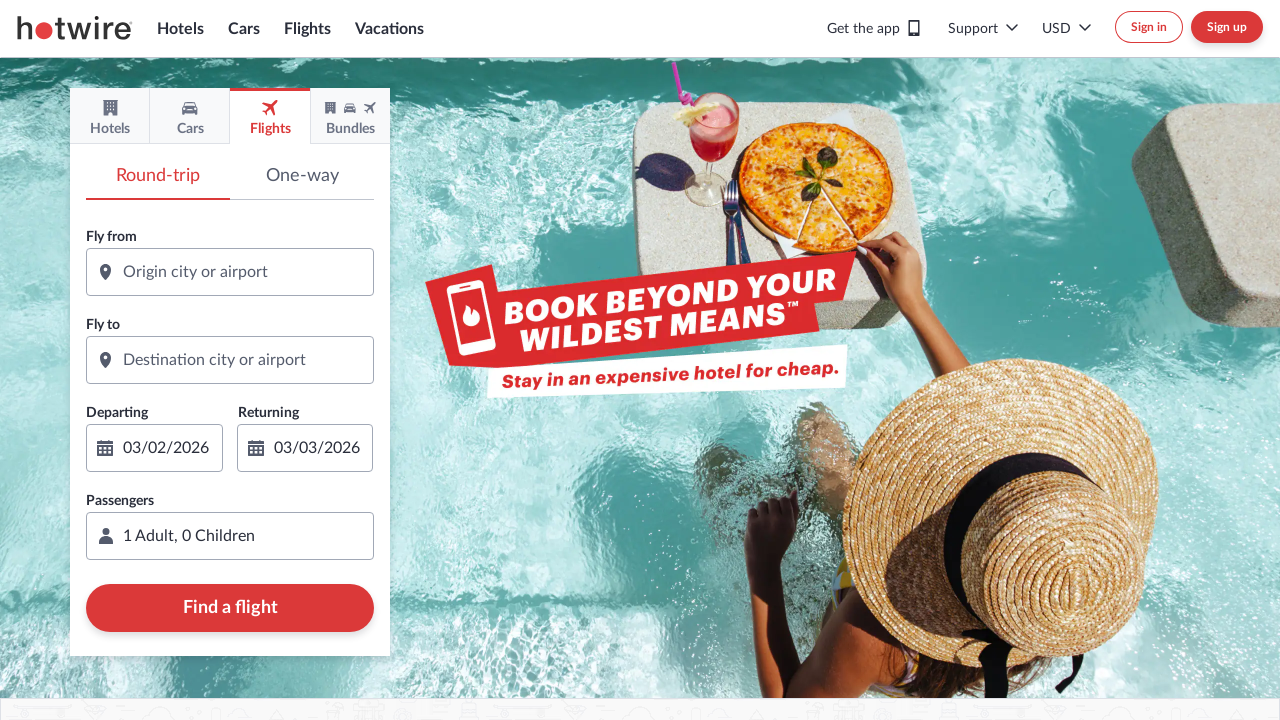

Flights search form is now active and loaded
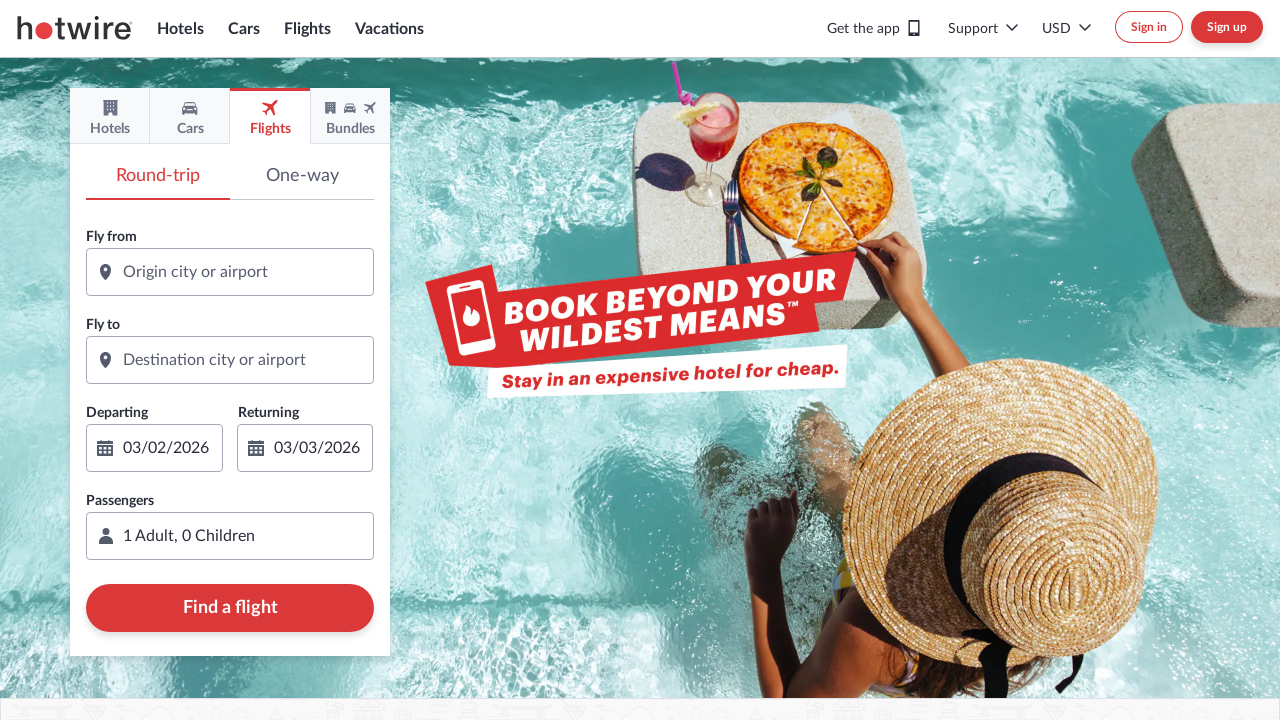

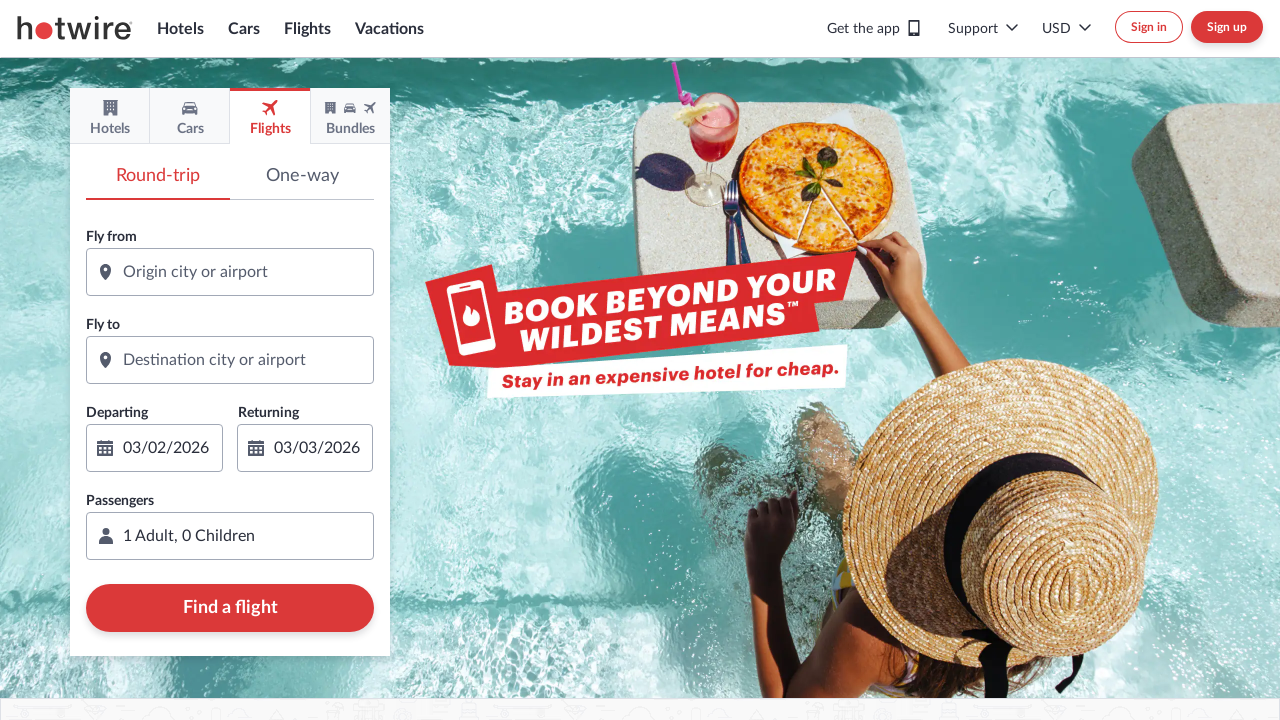